Clicks on the Documentation link from the homepage

Starting URL: https://www.geonames.org/

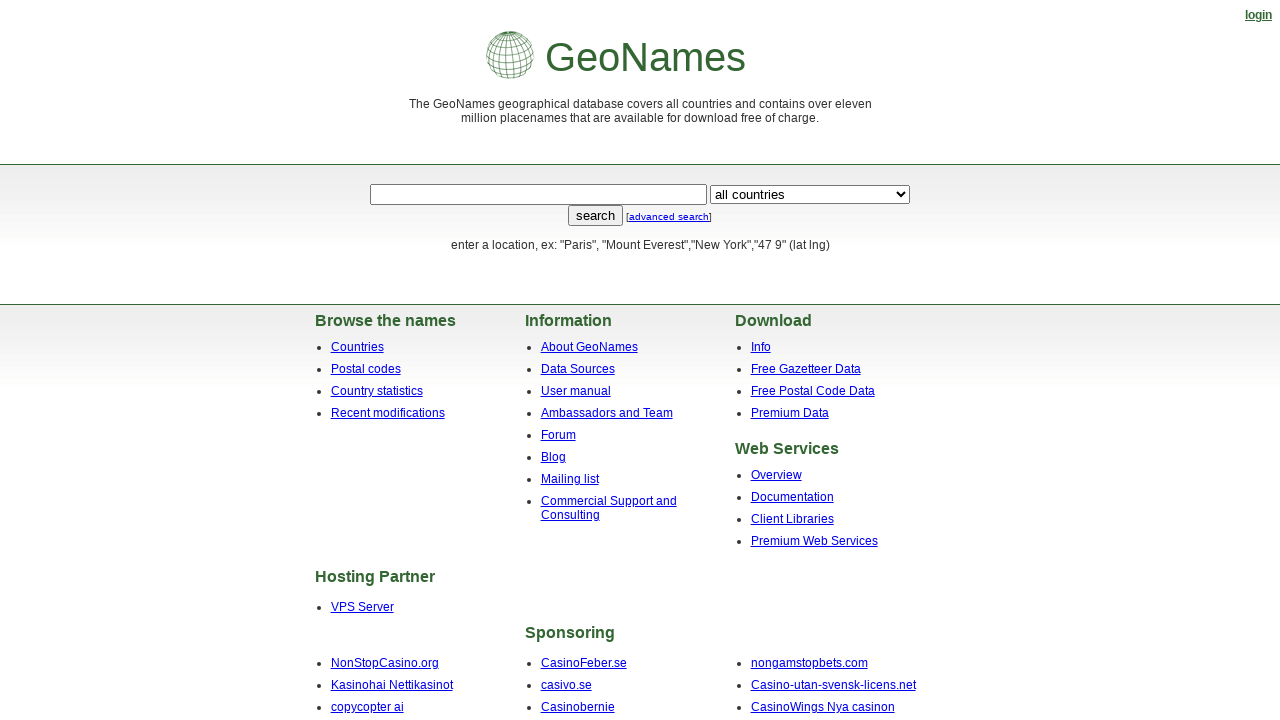

Navigated to geonames.org homepage
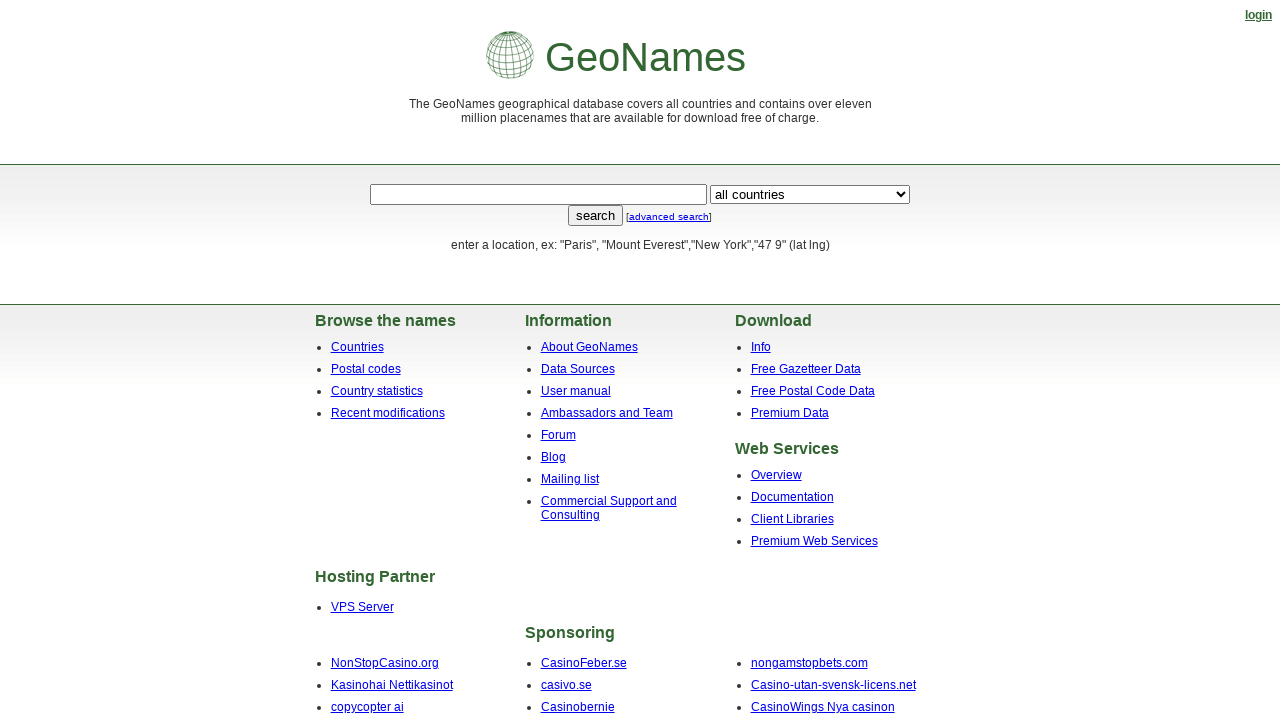

Clicked on the Documentation link from the homepage at (792, 497) on a:text('Documentation')
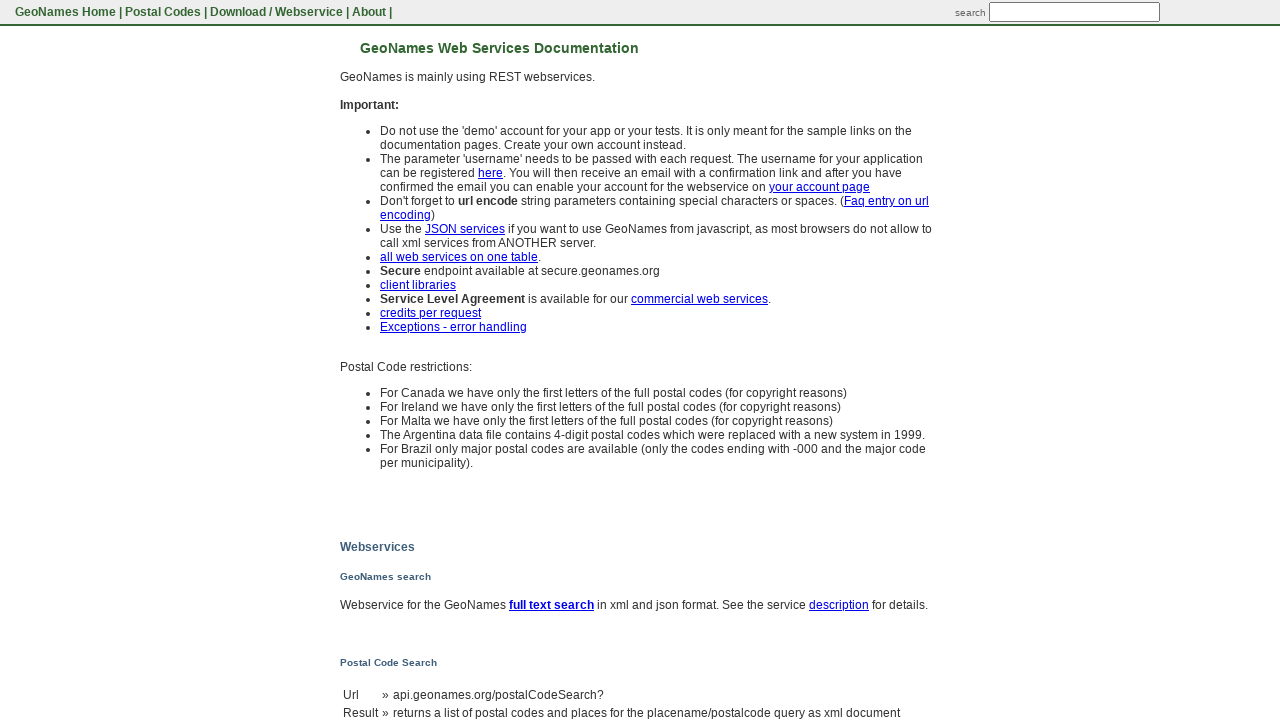

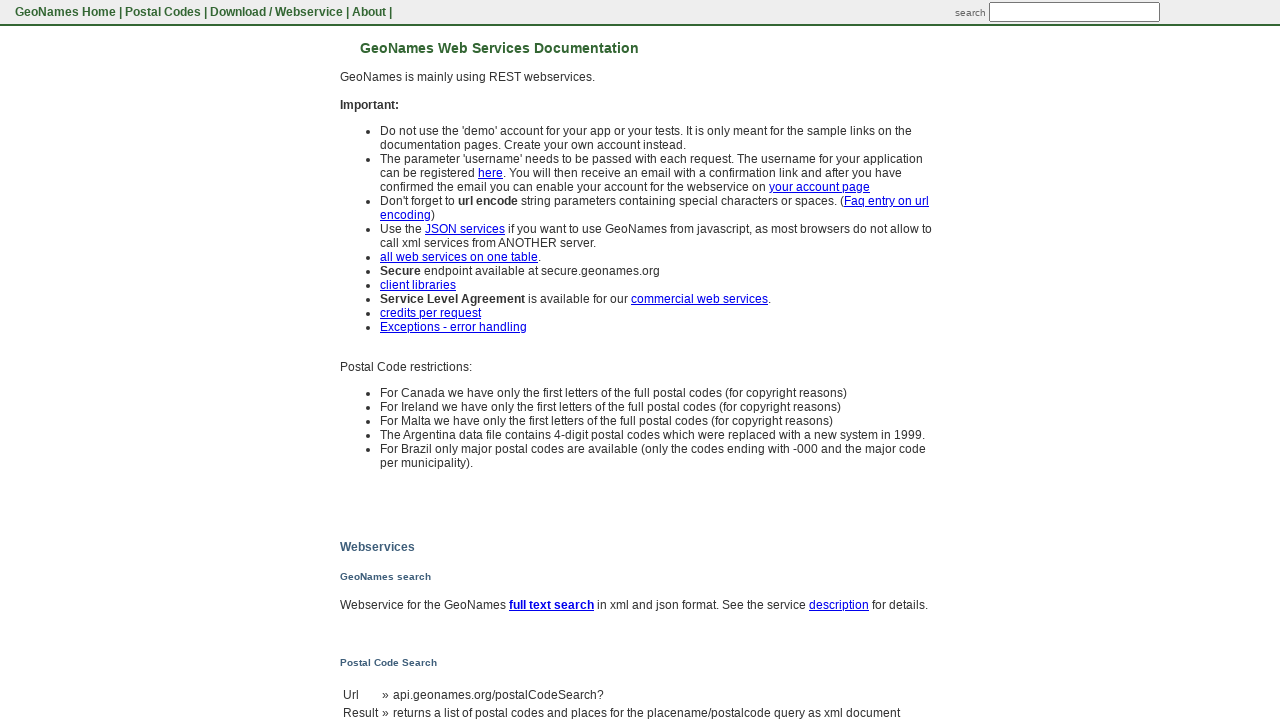